Tests timeout handling by clicking an AJAX button and then clicking the success element after it appears.

Starting URL: http://uitestingplayground.com/ajax

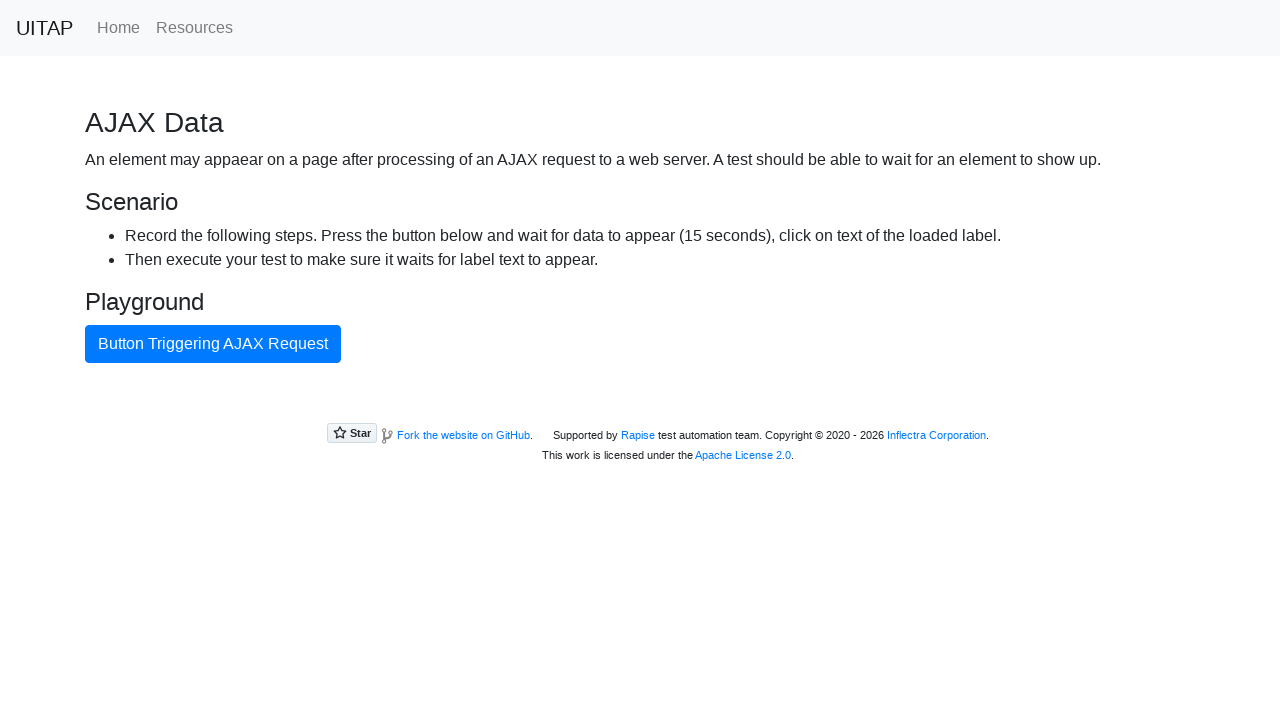

Clicked button to trigger AJAX request at (213, 344) on internal:text="Button Triggering AJAX Request"i
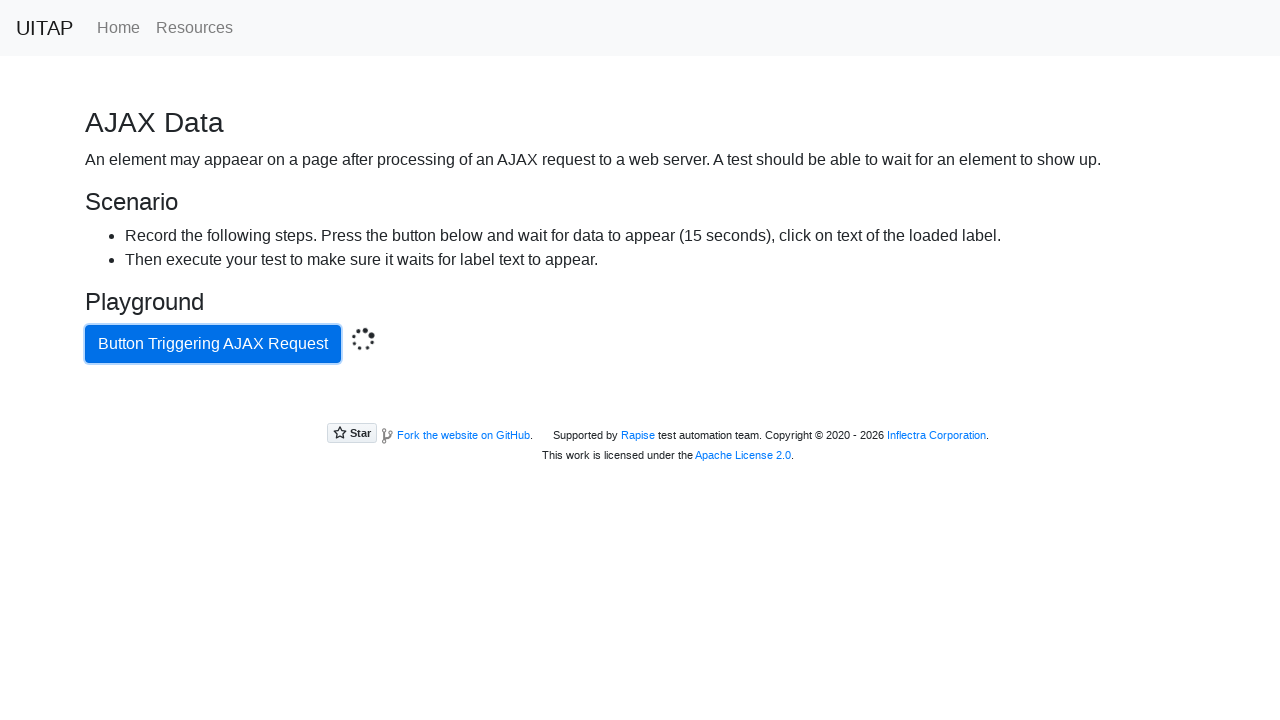

Located success element
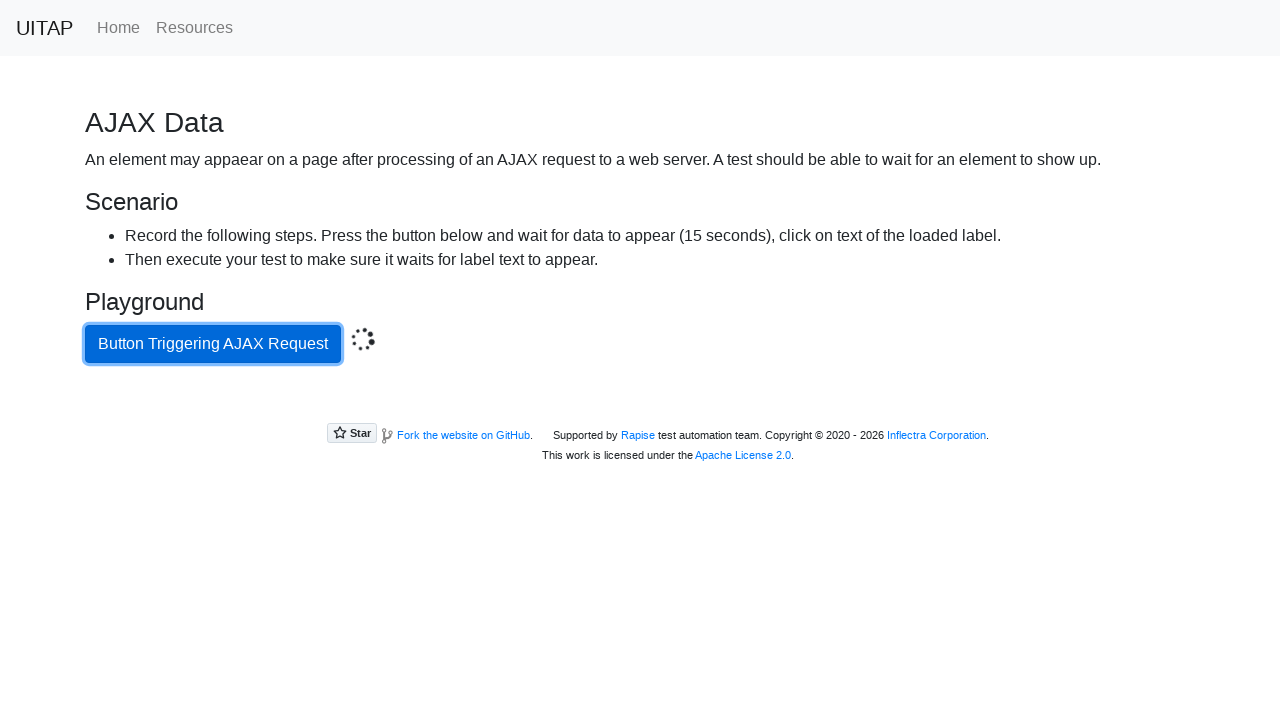

Clicked success element after AJAX request completed at (640, 405) on .bg-success
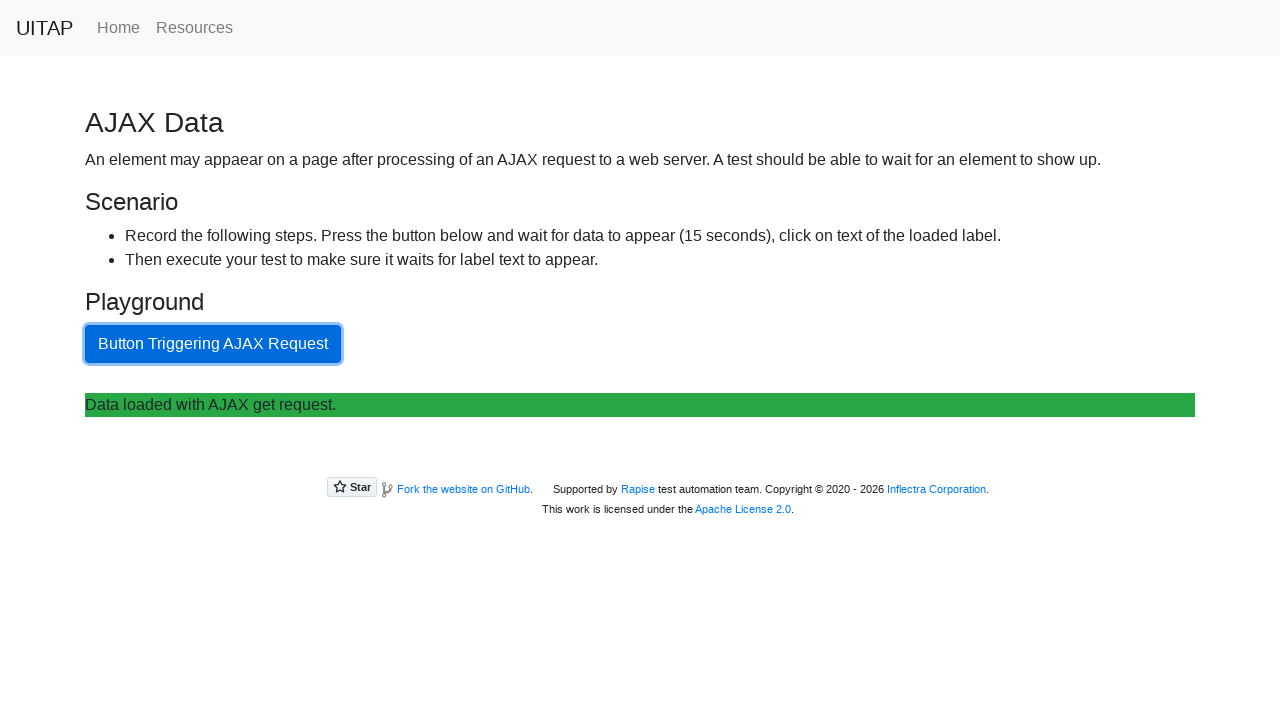

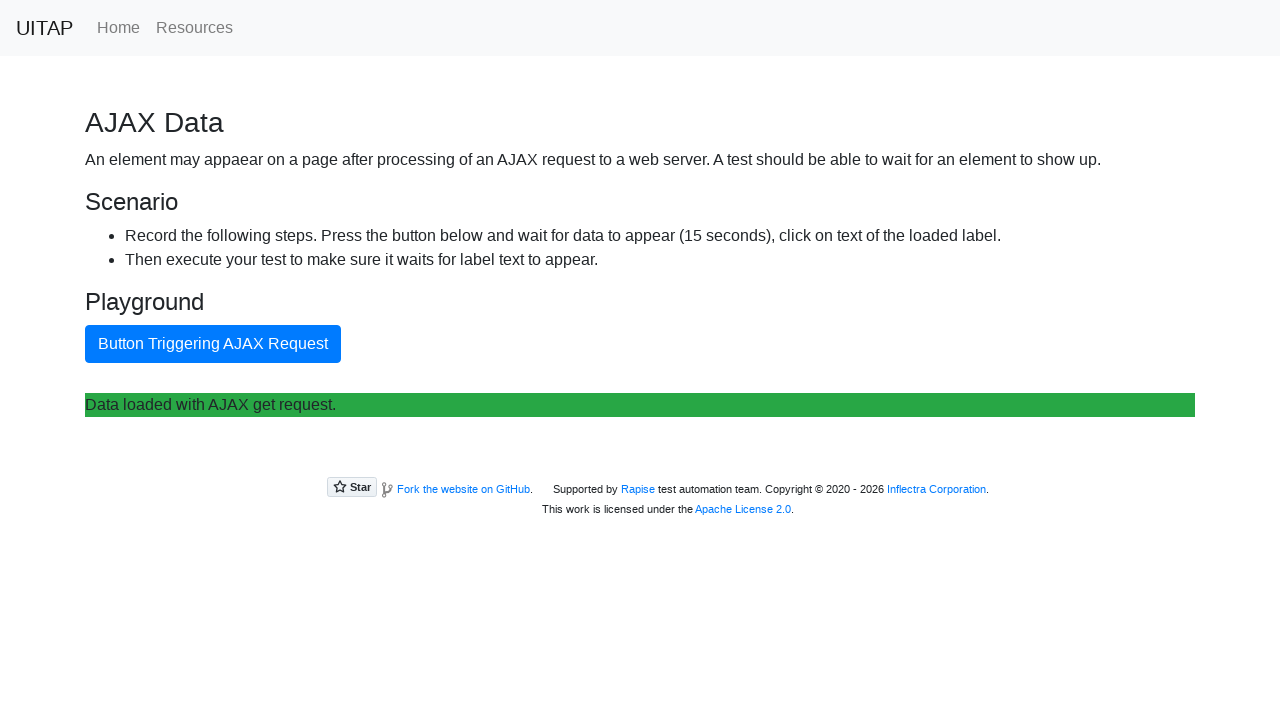